Tests alert with OK and Cancel buttons by triggering an alert and dismissing it

Starting URL: https://demo.automationtesting.in/Alerts.html

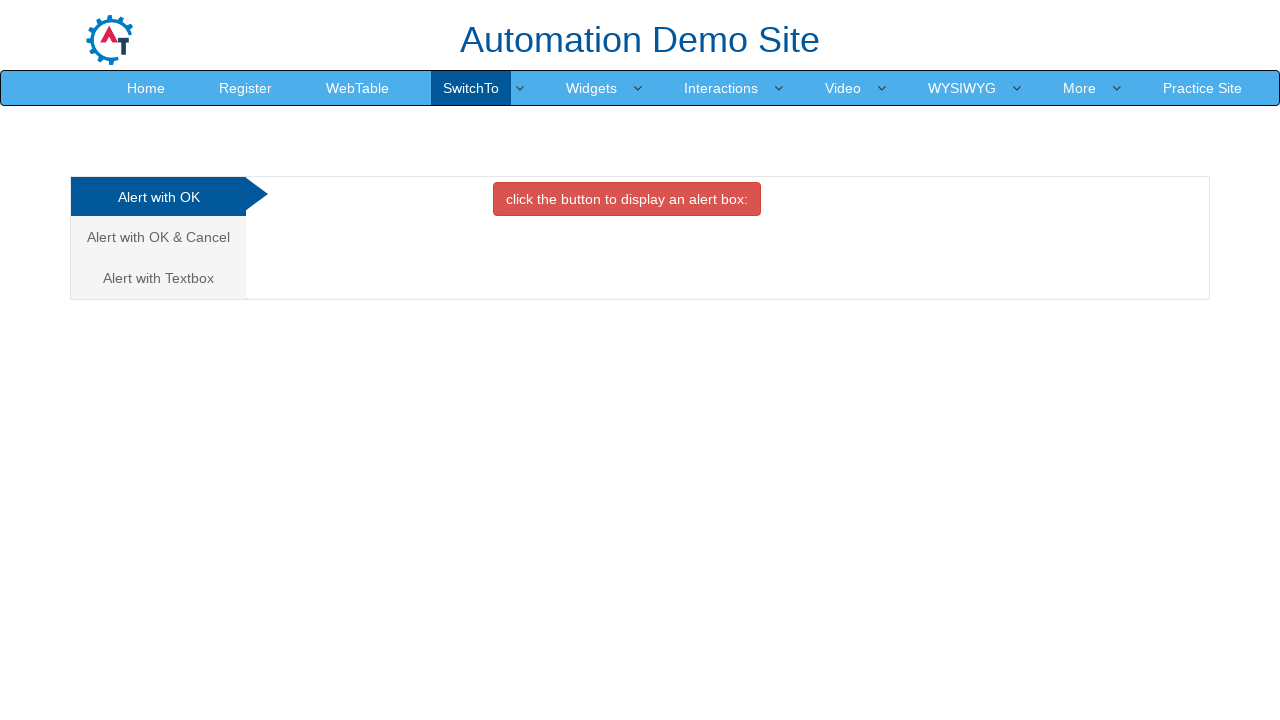

Clicked on 'Alert with OK & Cancel' tab at (158, 237) on xpath=//a[contains(text(),'Alert with OK & Cancel')]
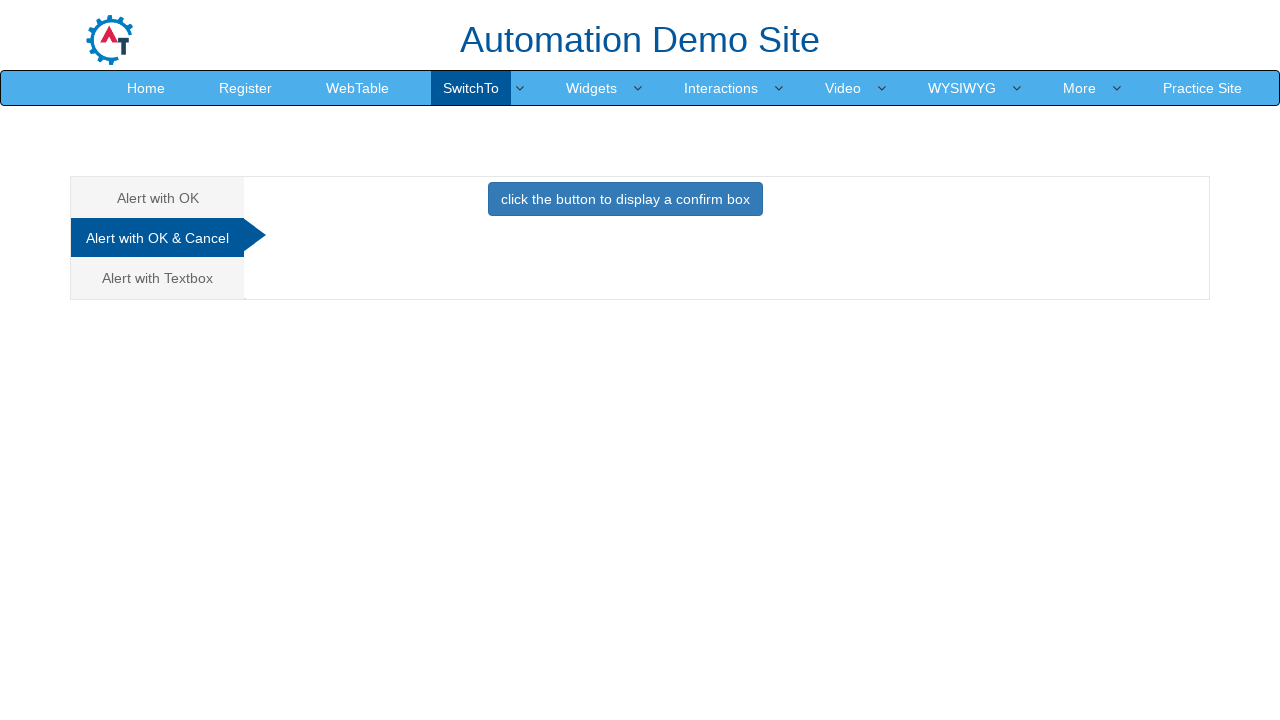

Set up dialog handler to dismiss alerts
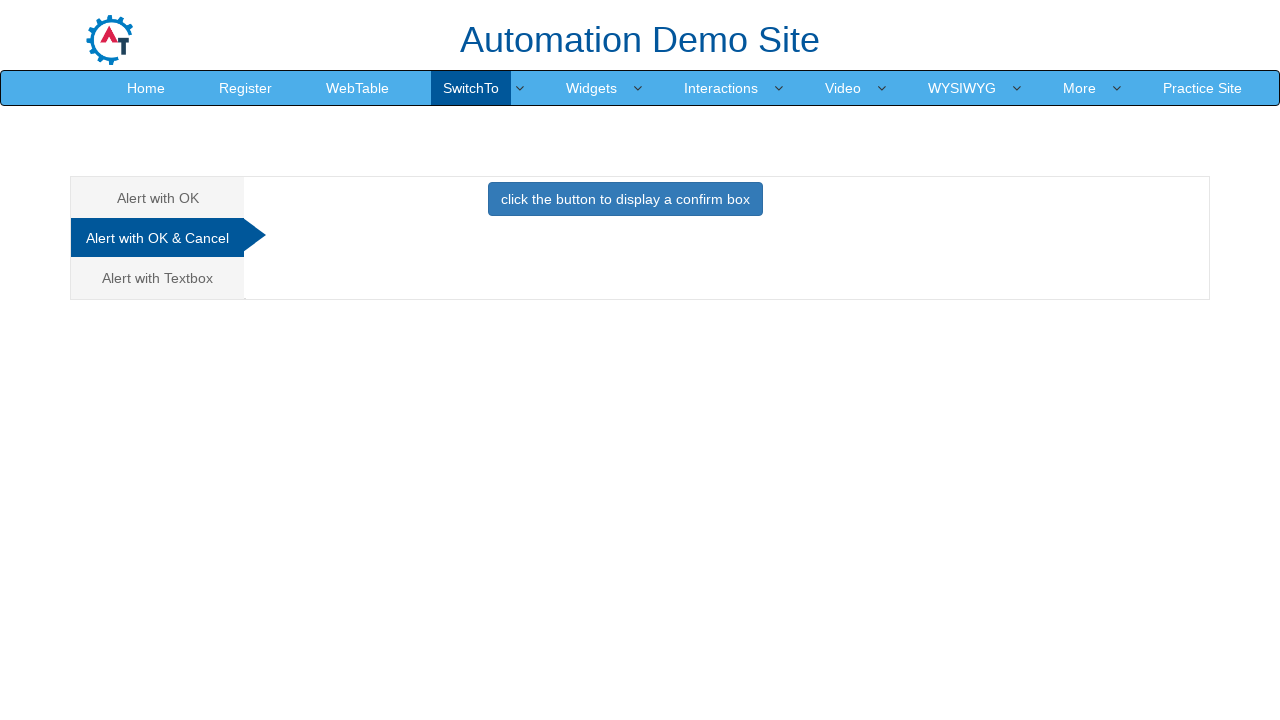

Clicked button to trigger OK & Cancel alert at (625, 199) on xpath=//button[@class='btn btn-primary']
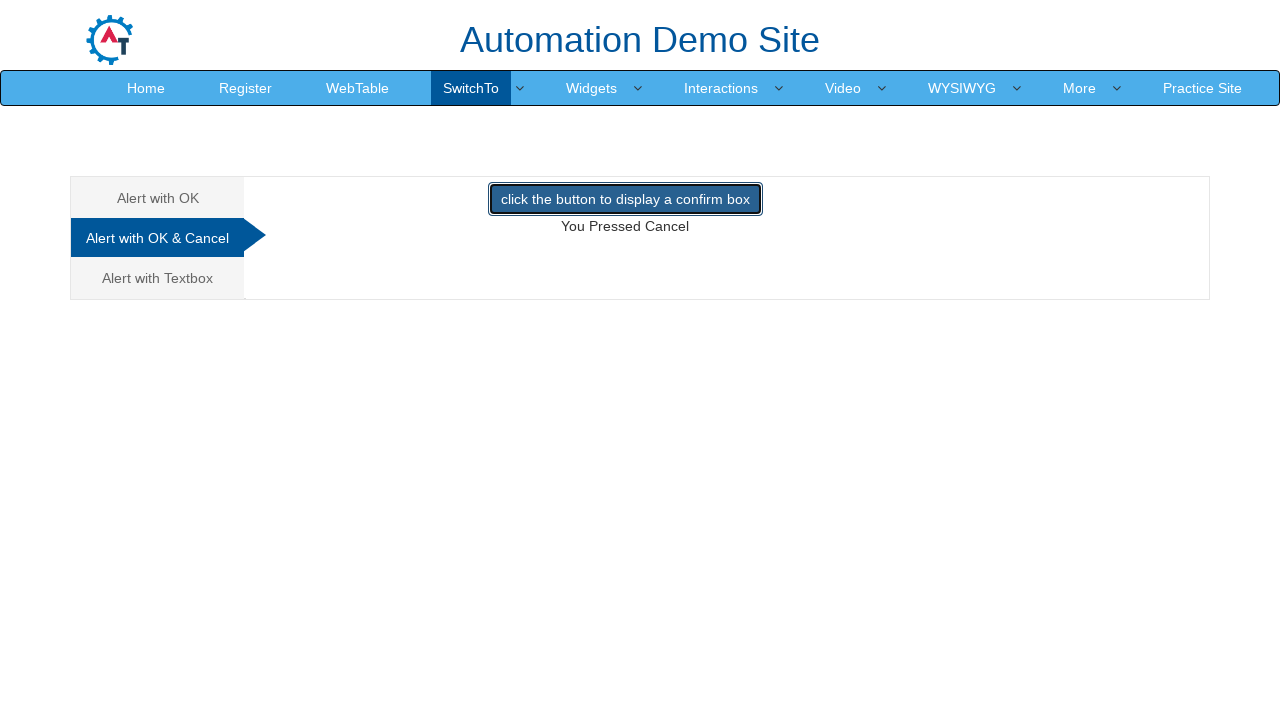

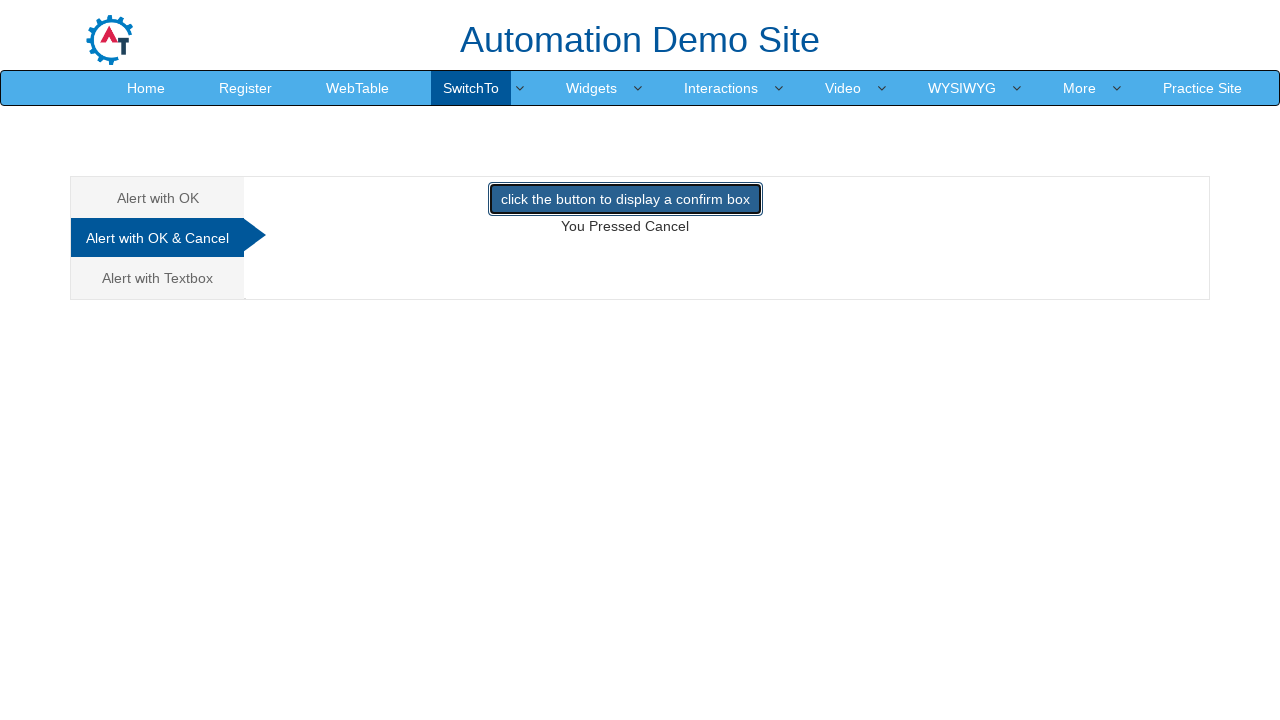